Verifies that only one item is shown in the cart table after adding Mango

Starting URL: https://rahulshettyacademy.com/seleniumPractise/#/

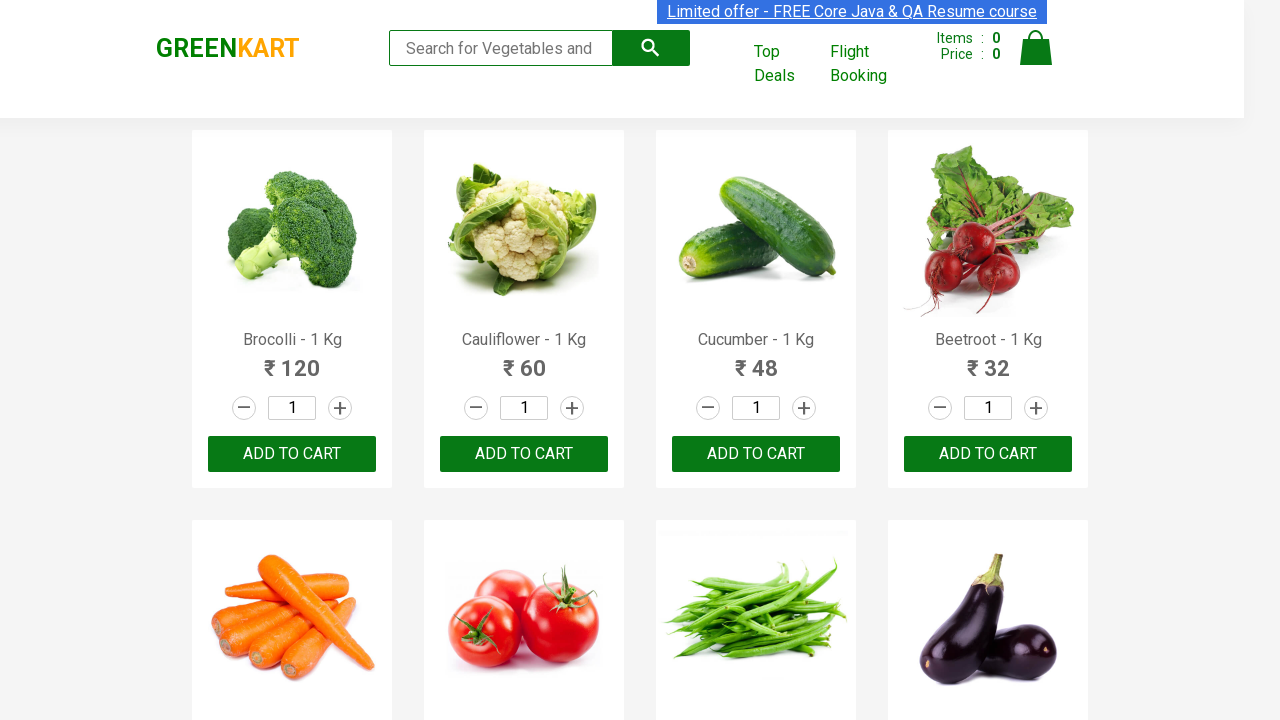

Located Mango product element
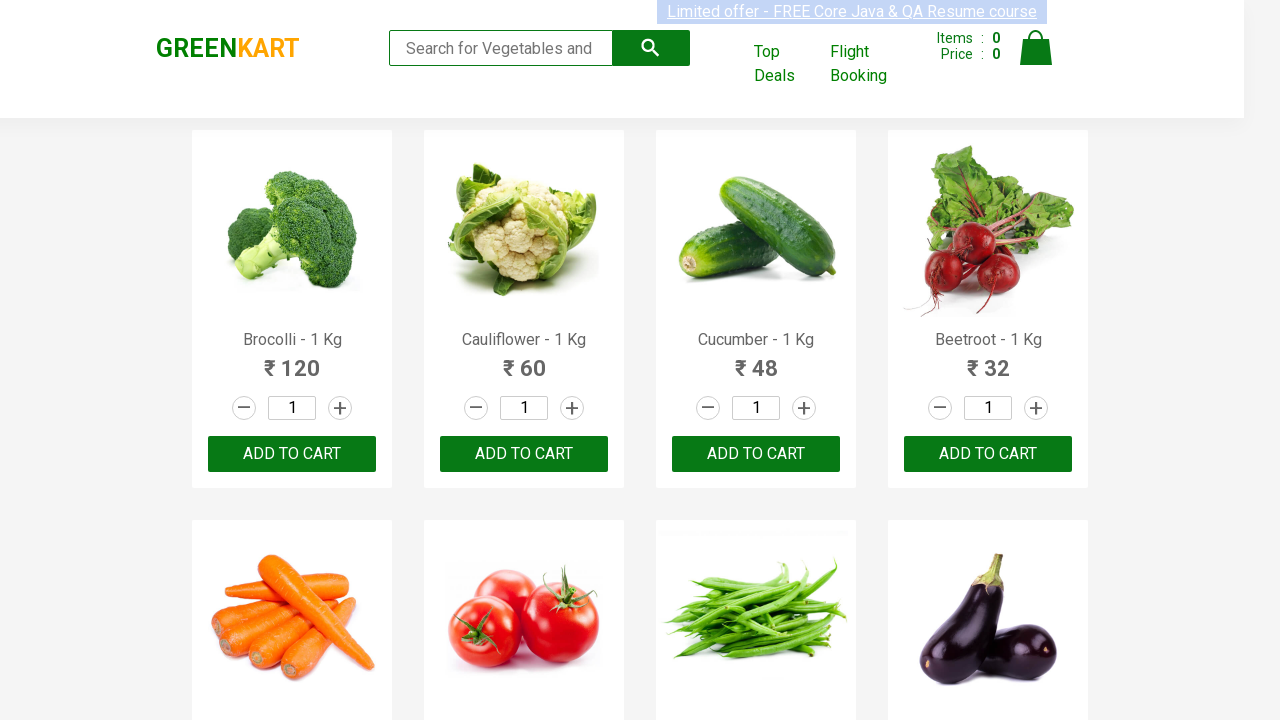

Clicked ADD TO CART button for Mango at (524, 360) on div.product:has-text('Mango') >> button:has-text('ADD TO CART')
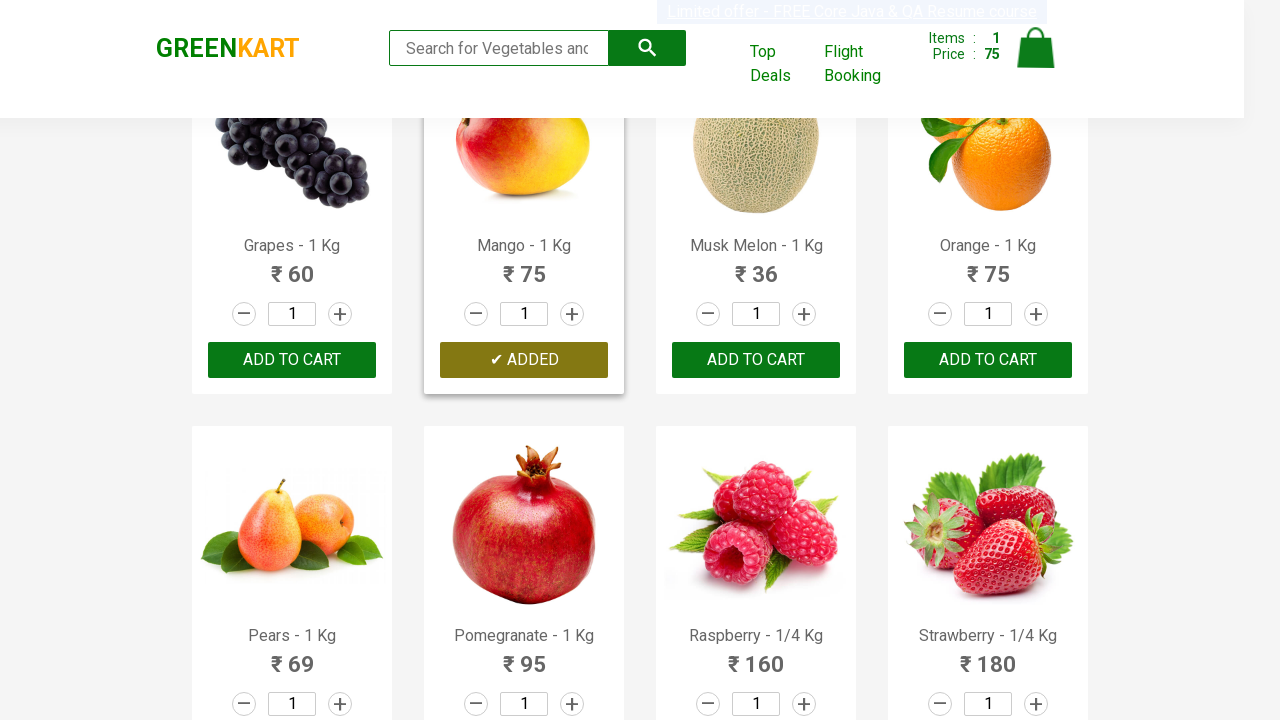

Clicked cart icon to open cart at (1036, 59) on .cart-icon
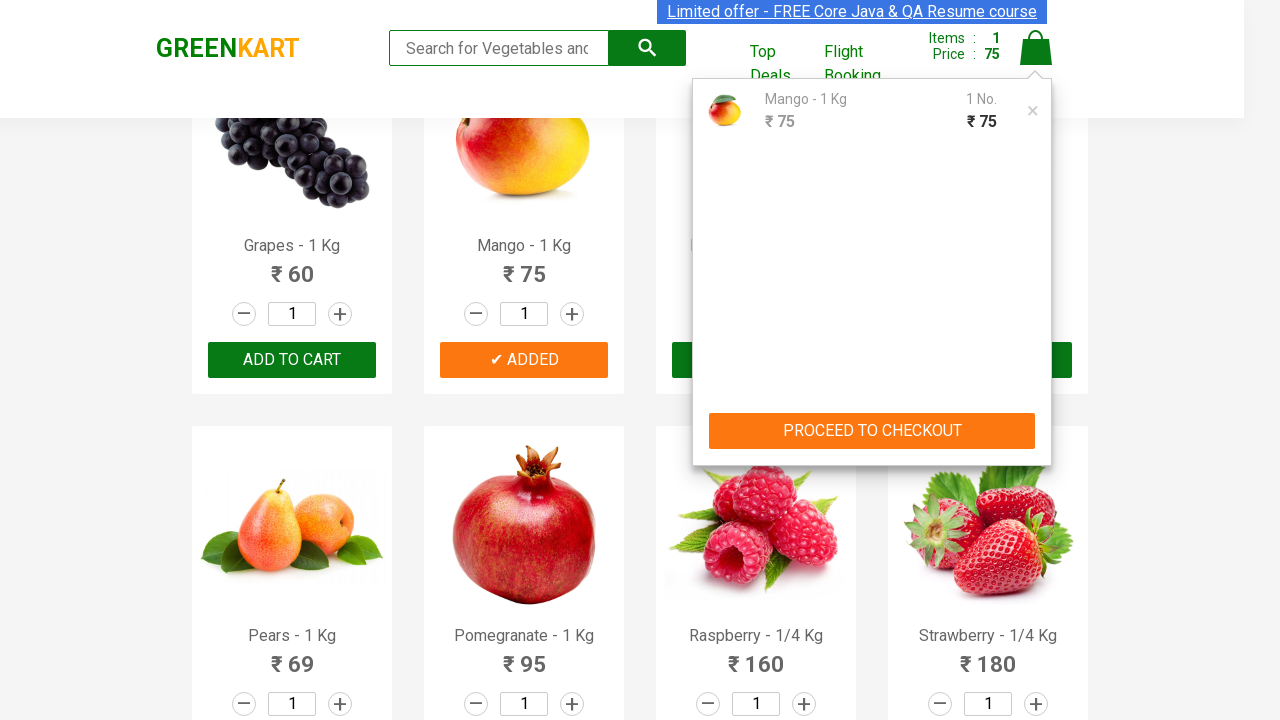

Clicked PROCEED TO CHECKOUT button at (872, 431) on button:has-text('PROCEED TO CHECKOUT')
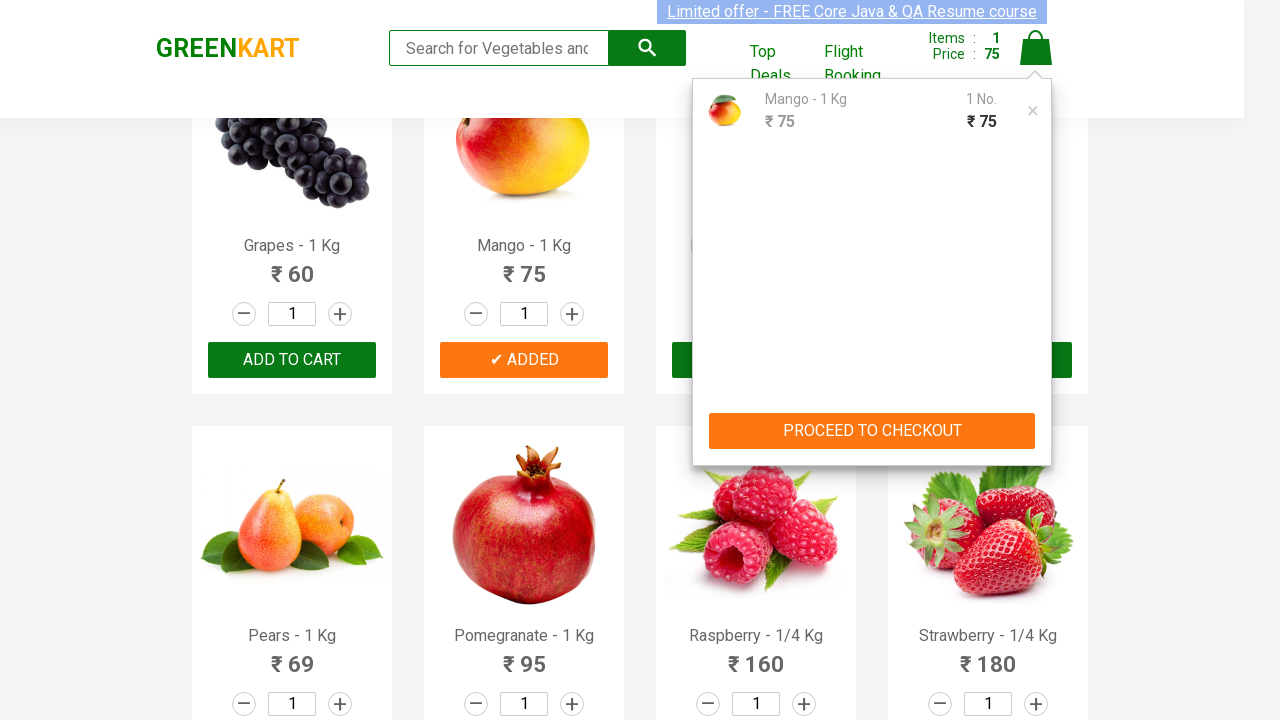

Cart table loaded and visible
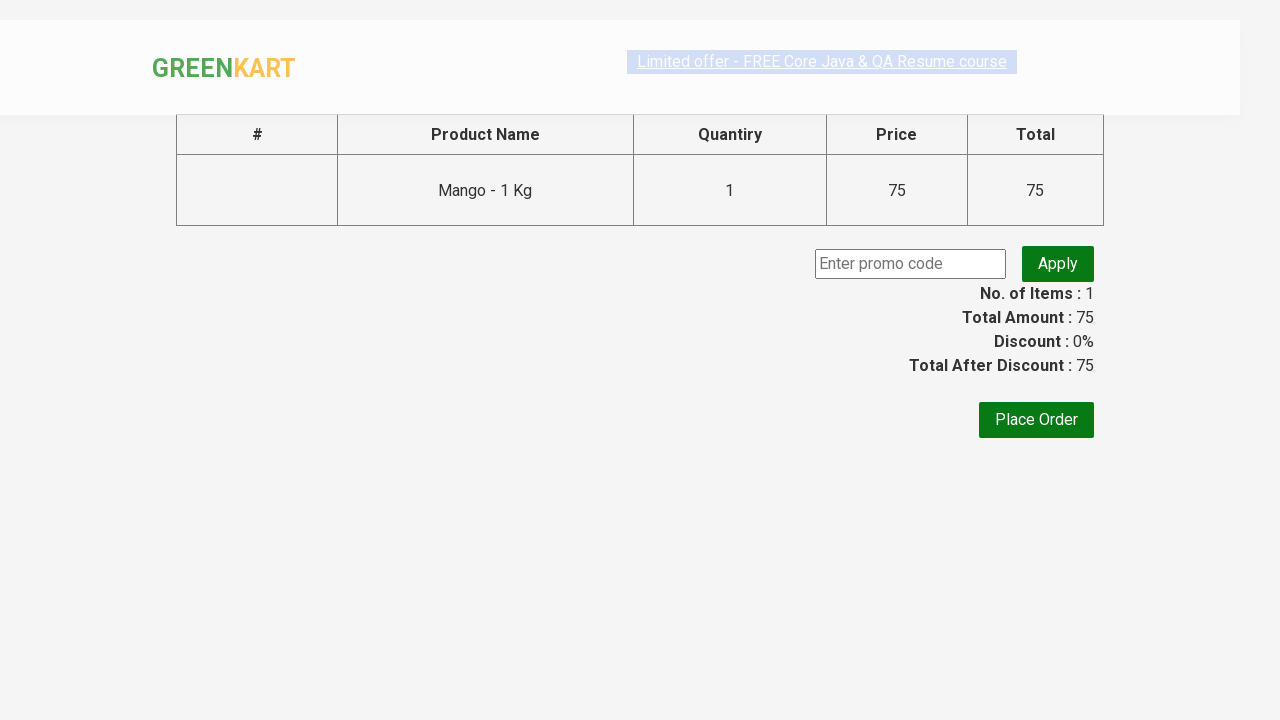

Located table rows in cart table
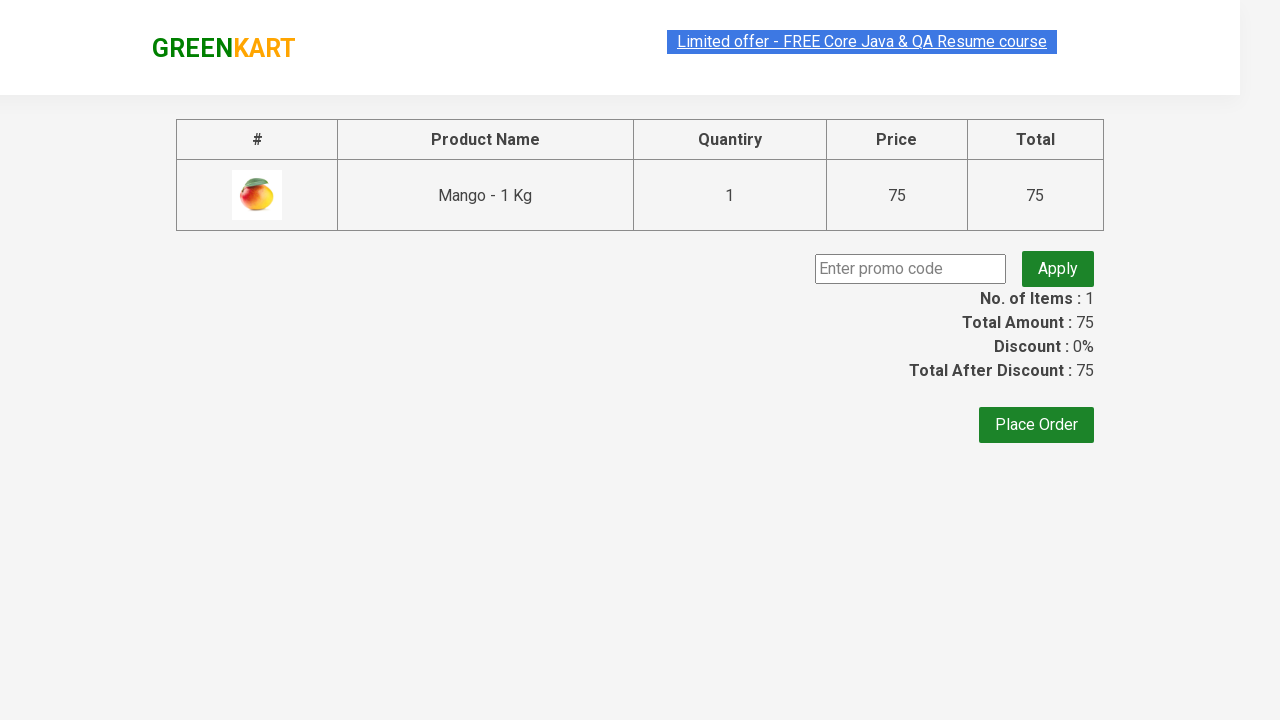

Verified that exactly one item is shown in the cart table
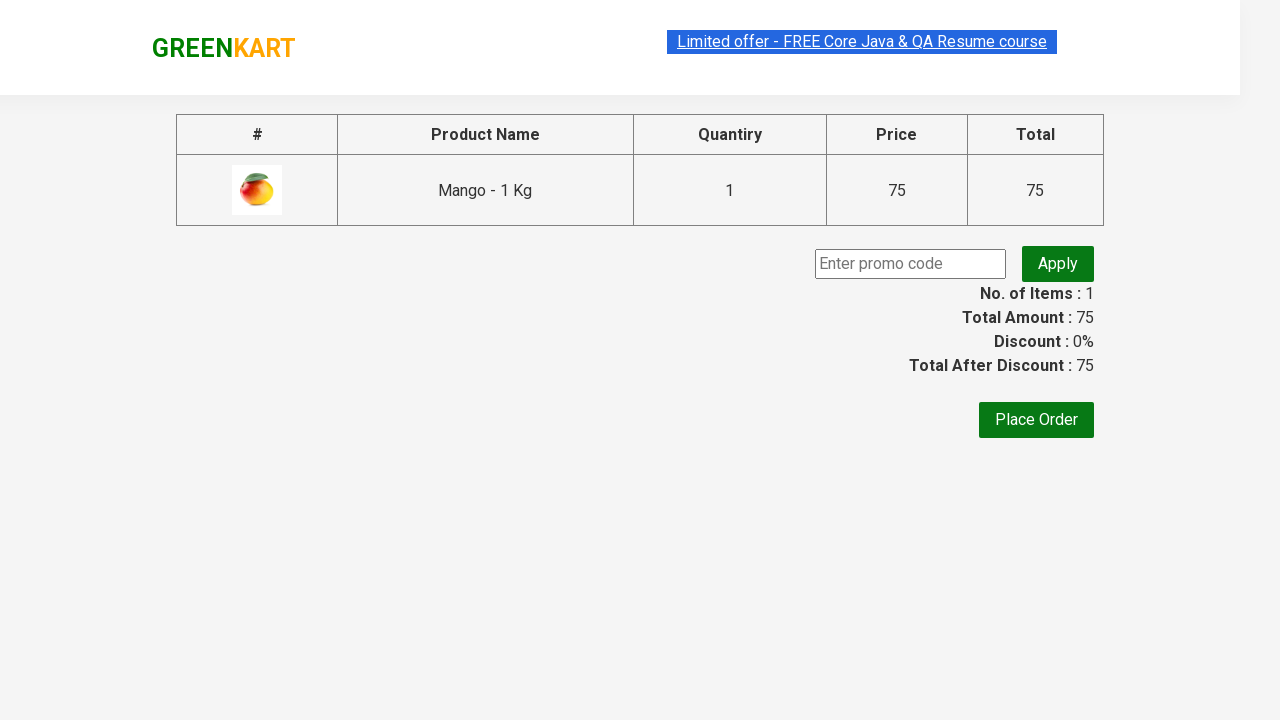

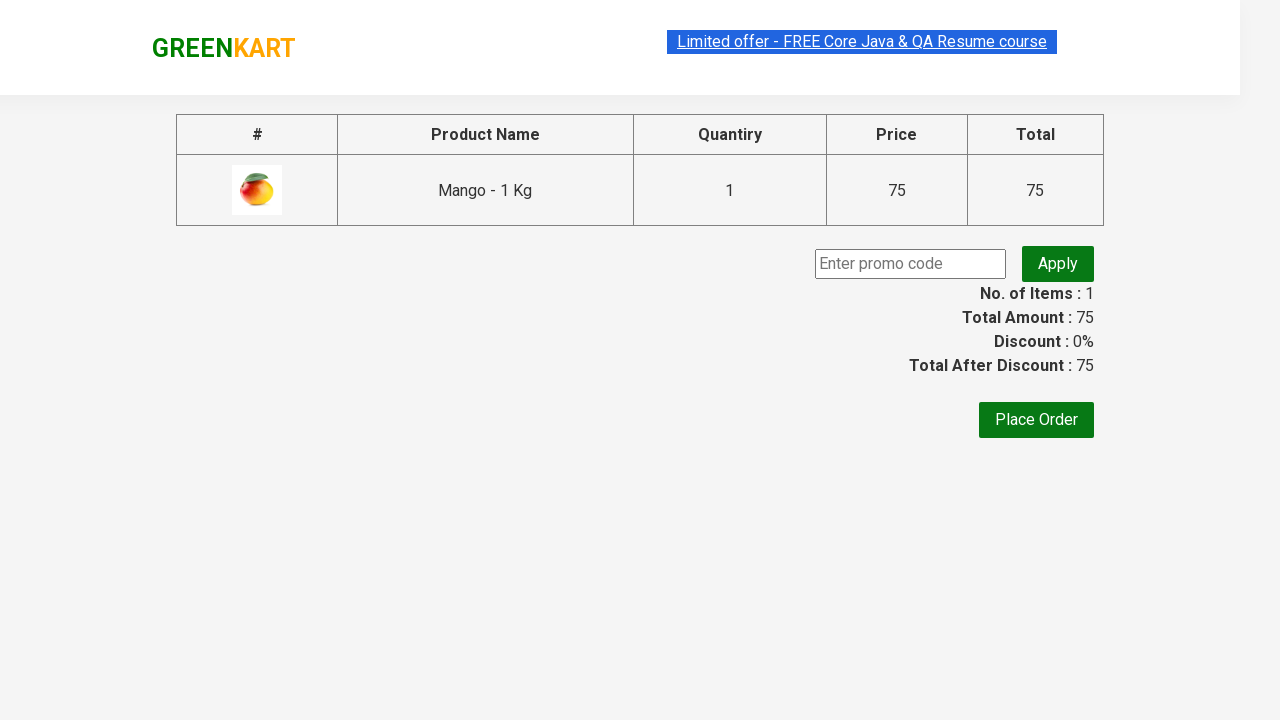